Tests e-commerce functionality by searching for products, adding a specific item to cart, and proceeding through checkout

Starting URL: https://rahulshettyacademy.com/seleniumPractise/#/

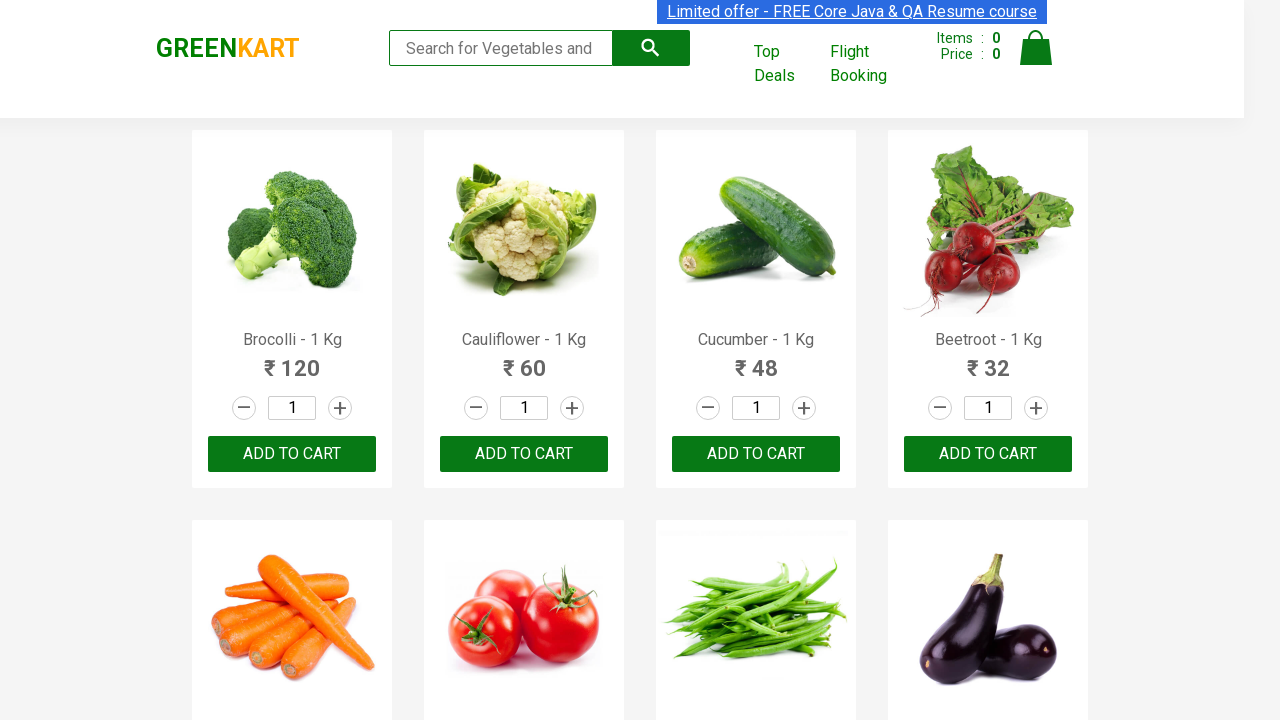

Filled search field with 'ca' to find Cashews product on .search-keyword
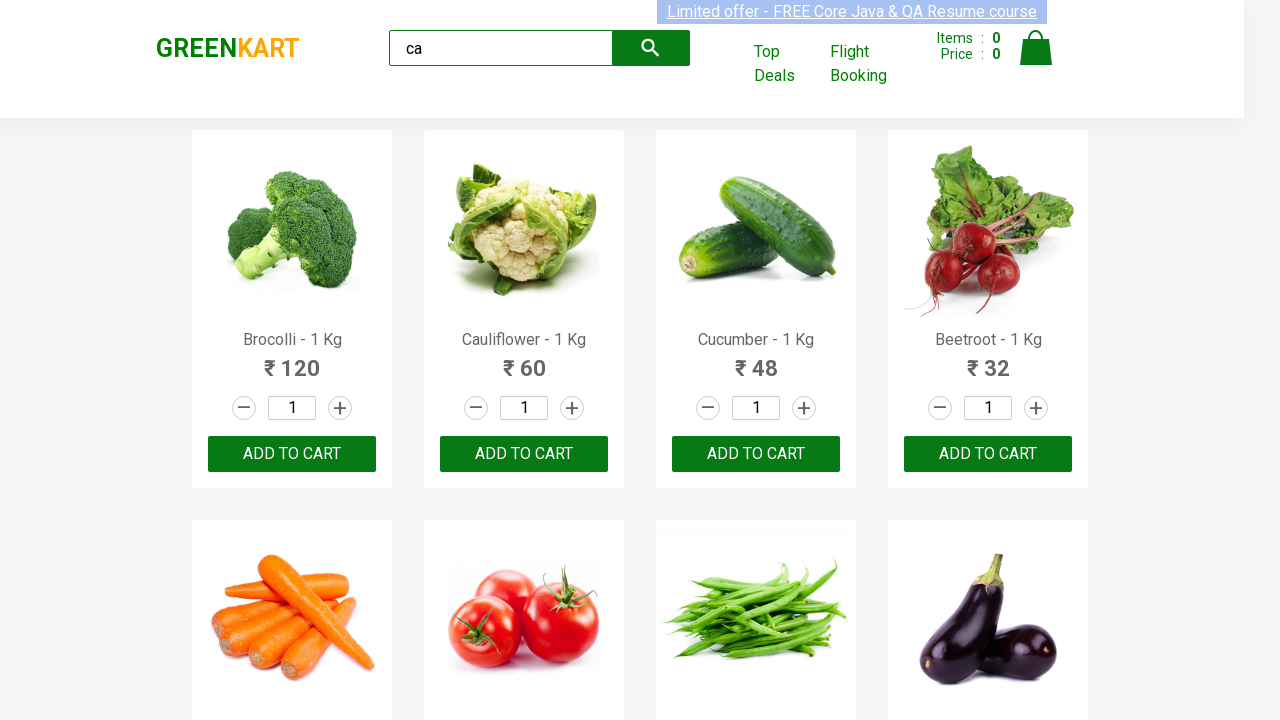

Waited 2 seconds for products to load
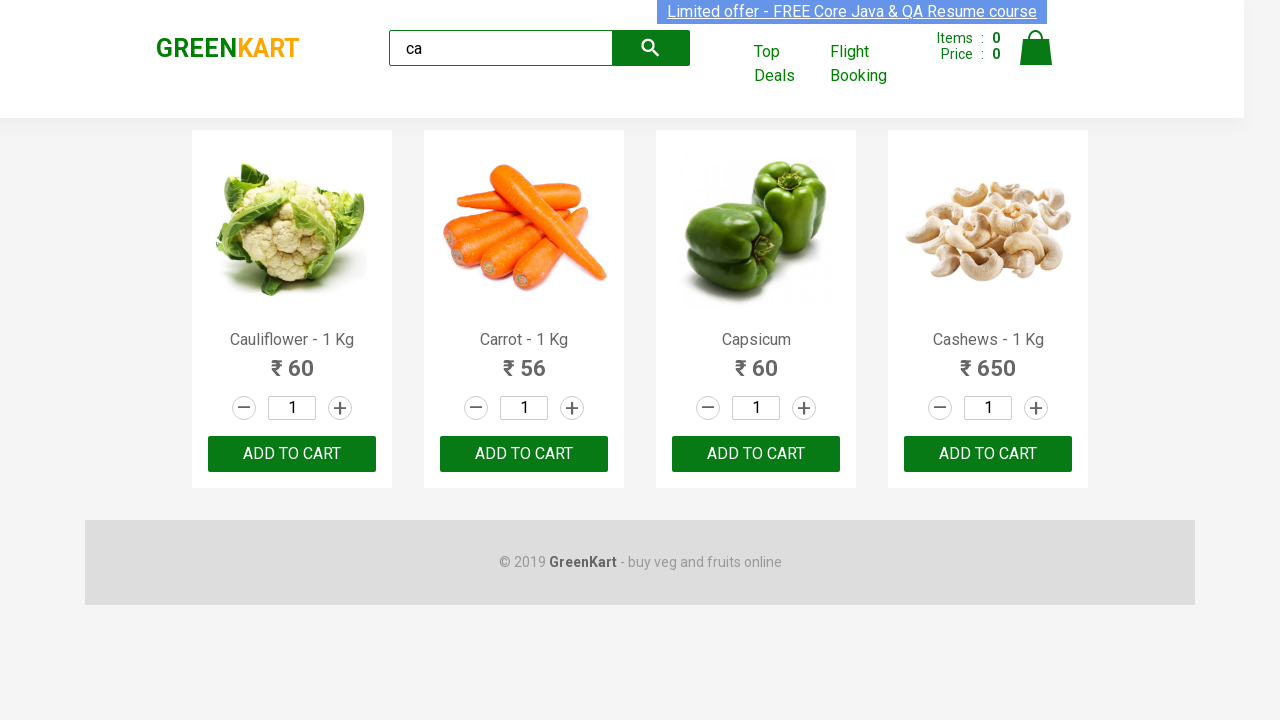

Retrieved all product elements from the page
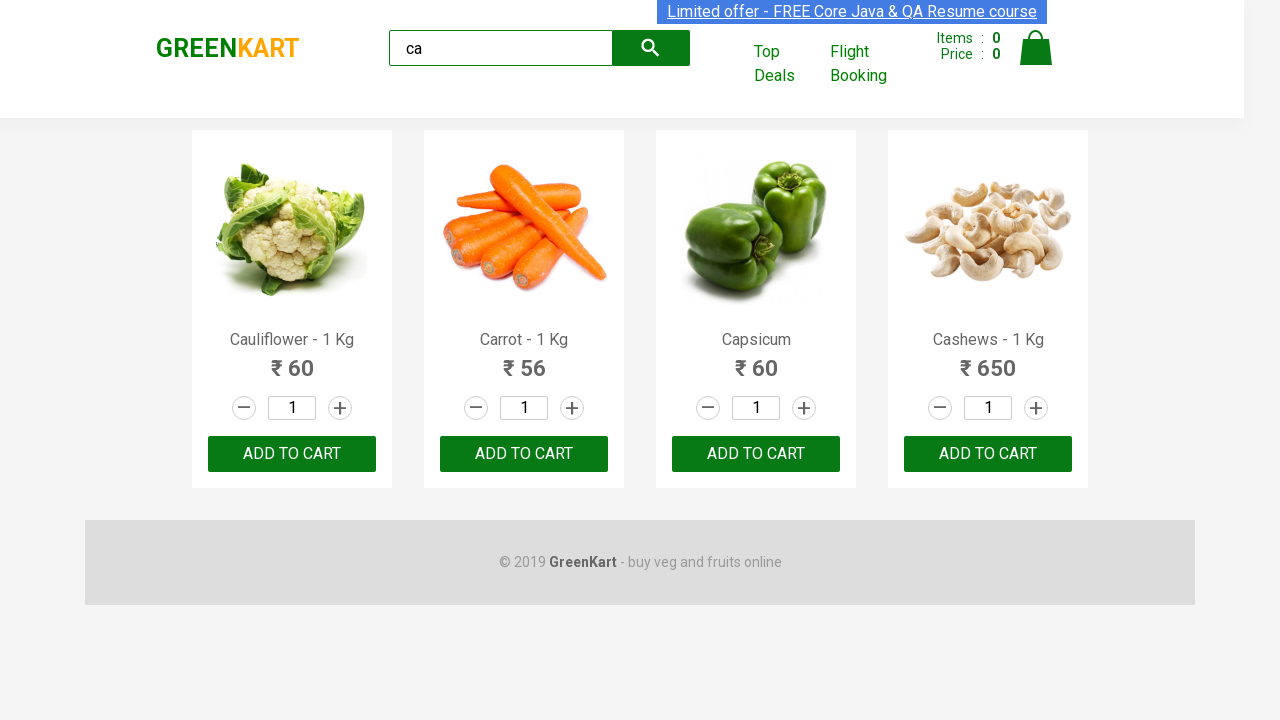

Extracted product name: Cauliflower - 1 Kg
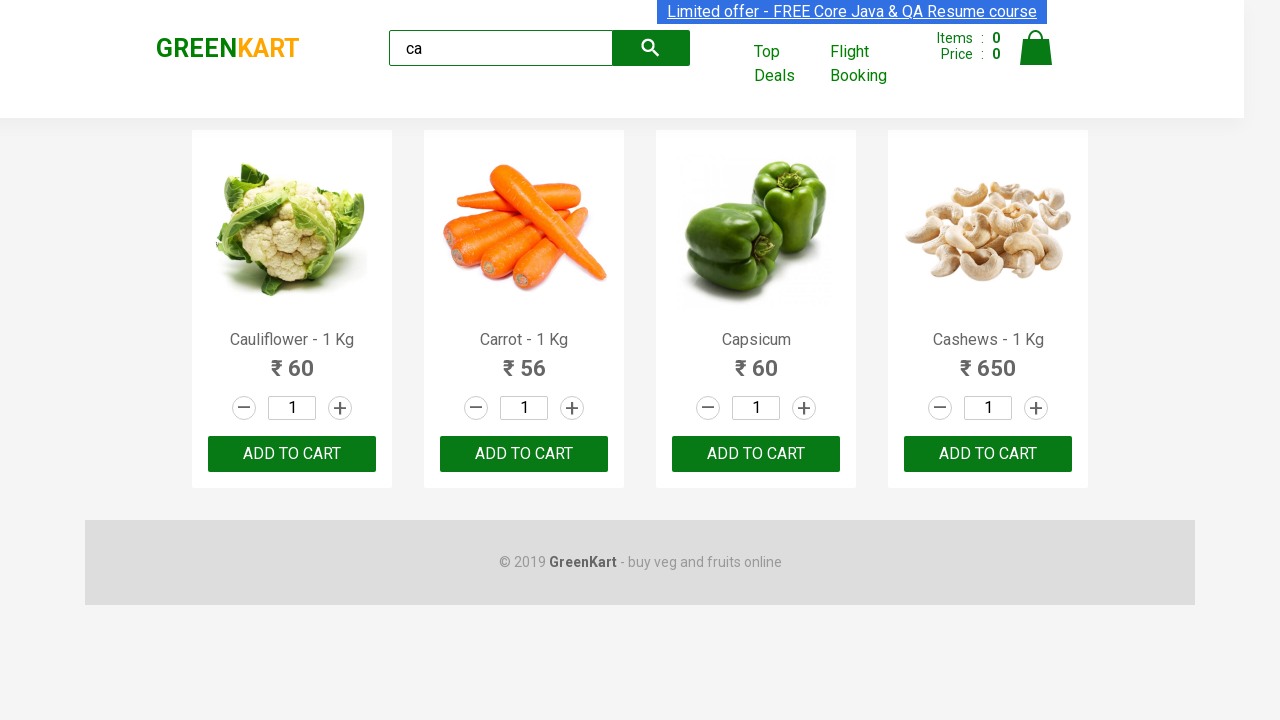

Extracted product name: Carrot - 1 Kg
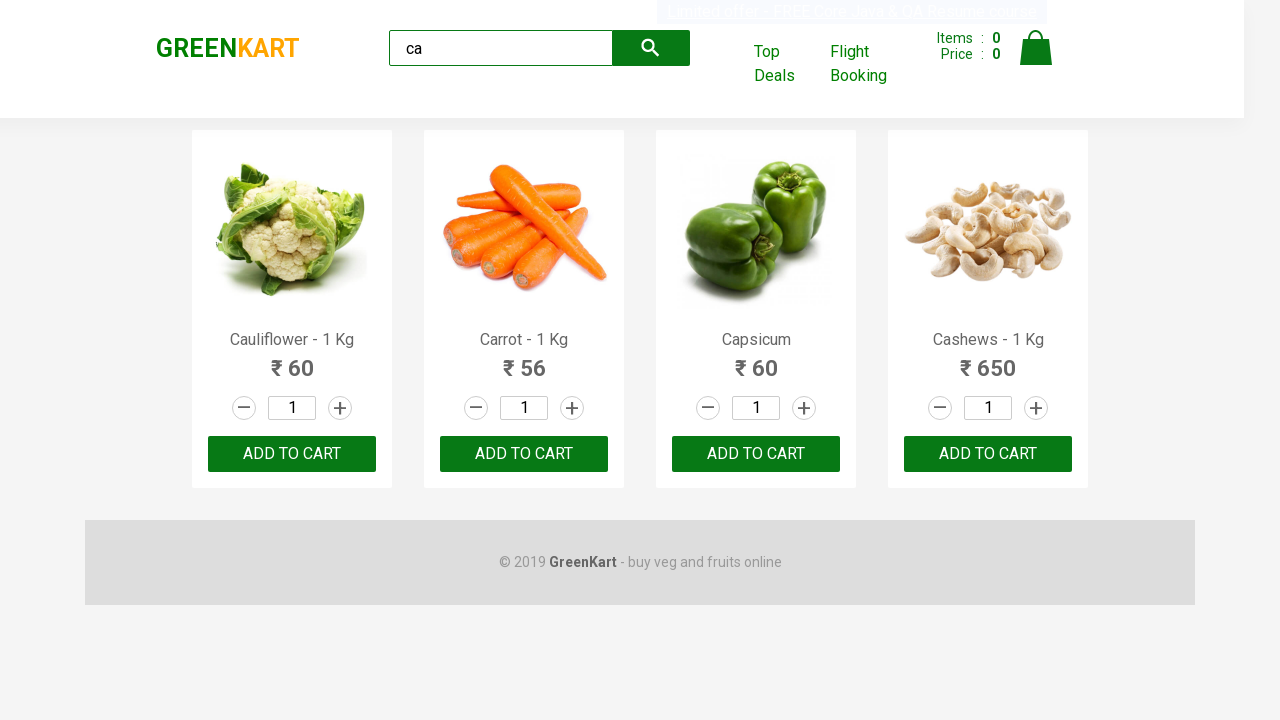

Extracted product name: Capsicum
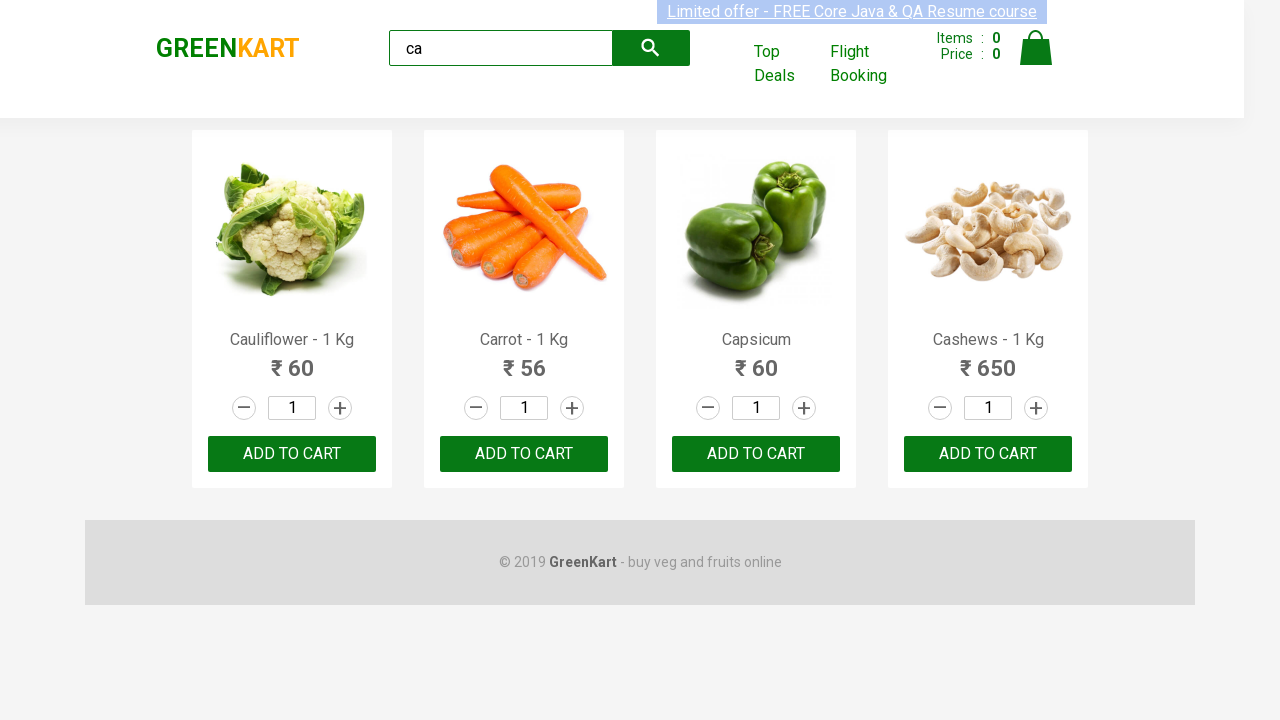

Extracted product name: Cashews - 1 Kg
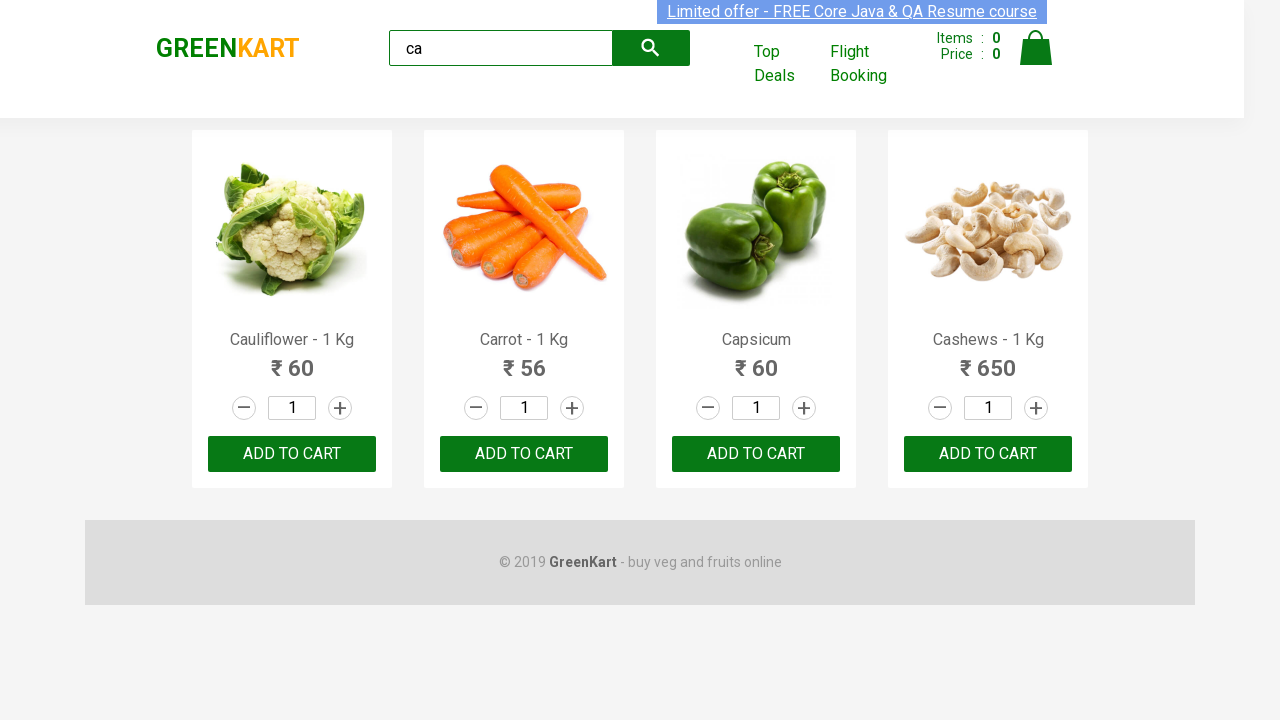

Clicked 'Add to Cart' button for Cashews product at (988, 454) on .products .product >> nth=3 >> button
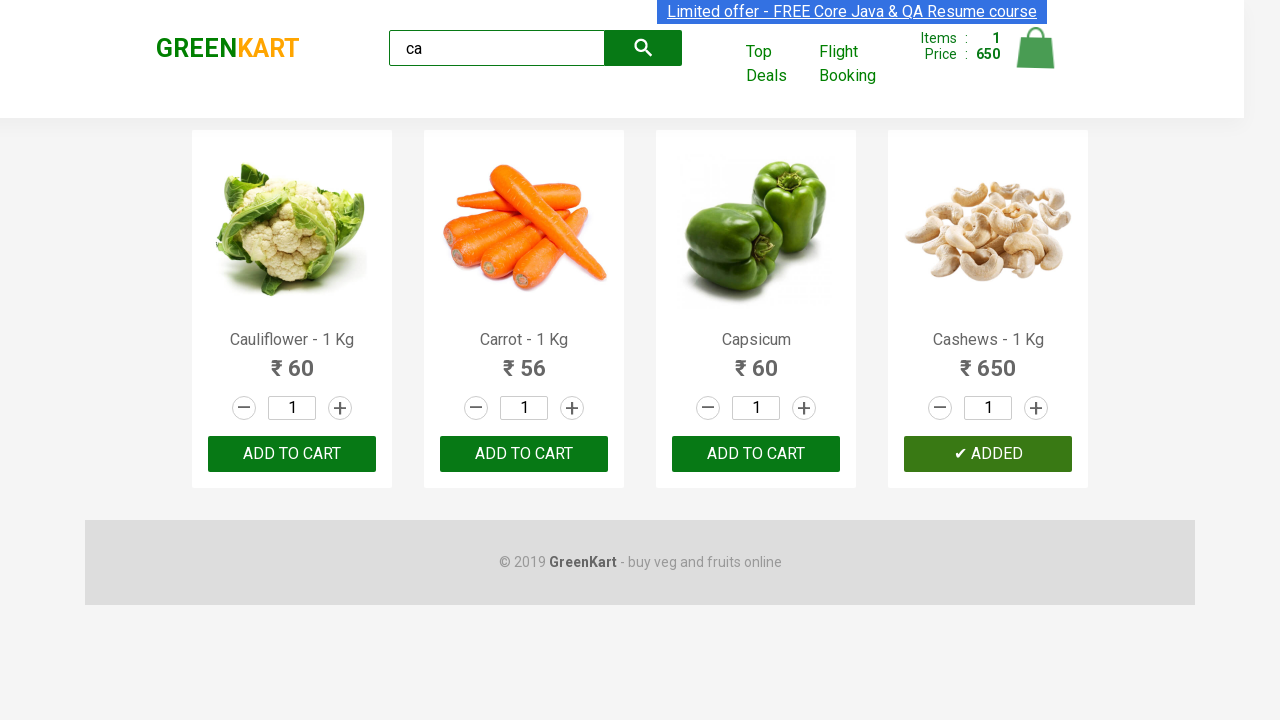

Clicked cart icon to view shopping cart at (1036, 48) on .cart-icon > img
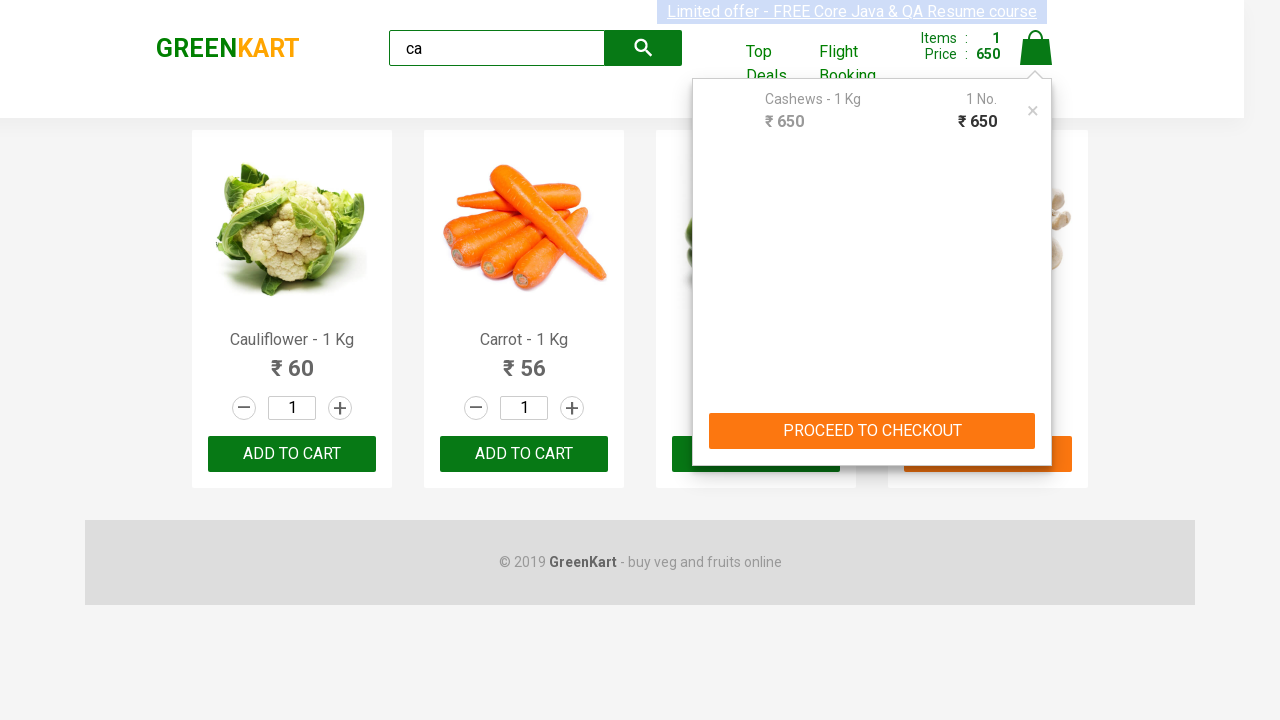

Clicked 'PROCEED TO CHECKOUT' button at (872, 431) on internal:text="PROCEED TO CHECKOUT"i
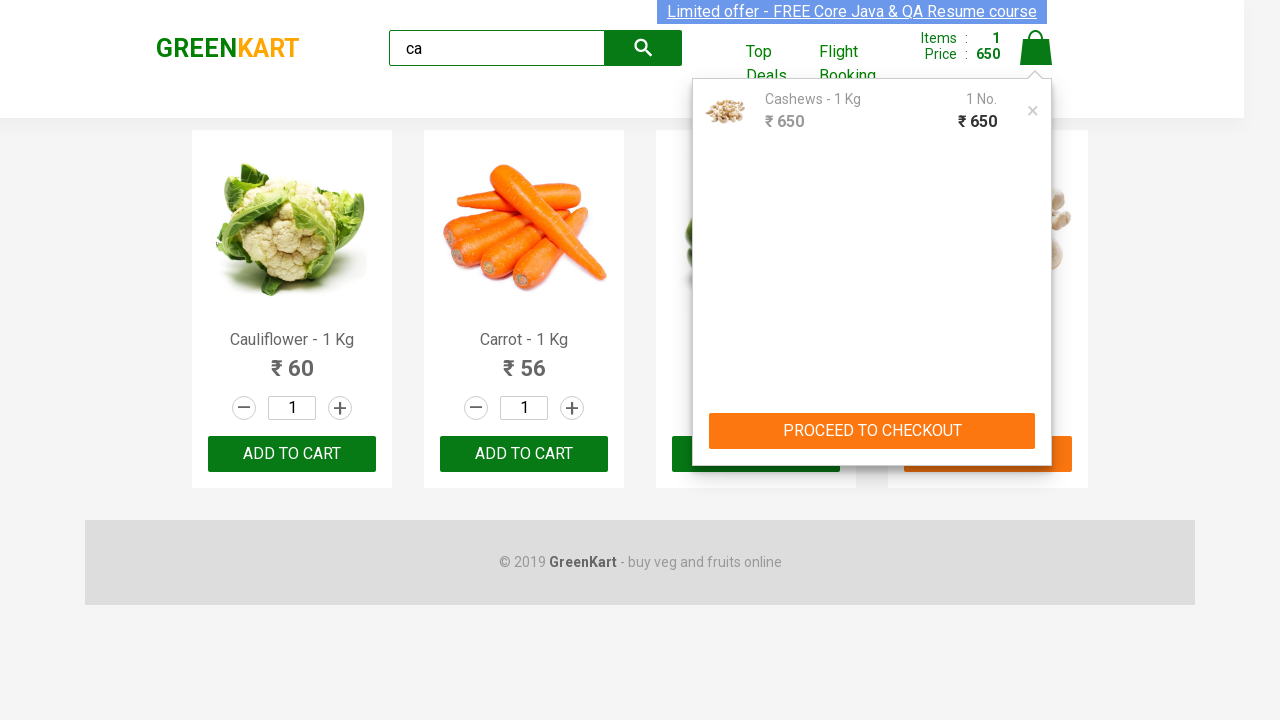

Clicked 'Place Order' button to complete purchase at (1036, 420) on internal:text="Place Order"i
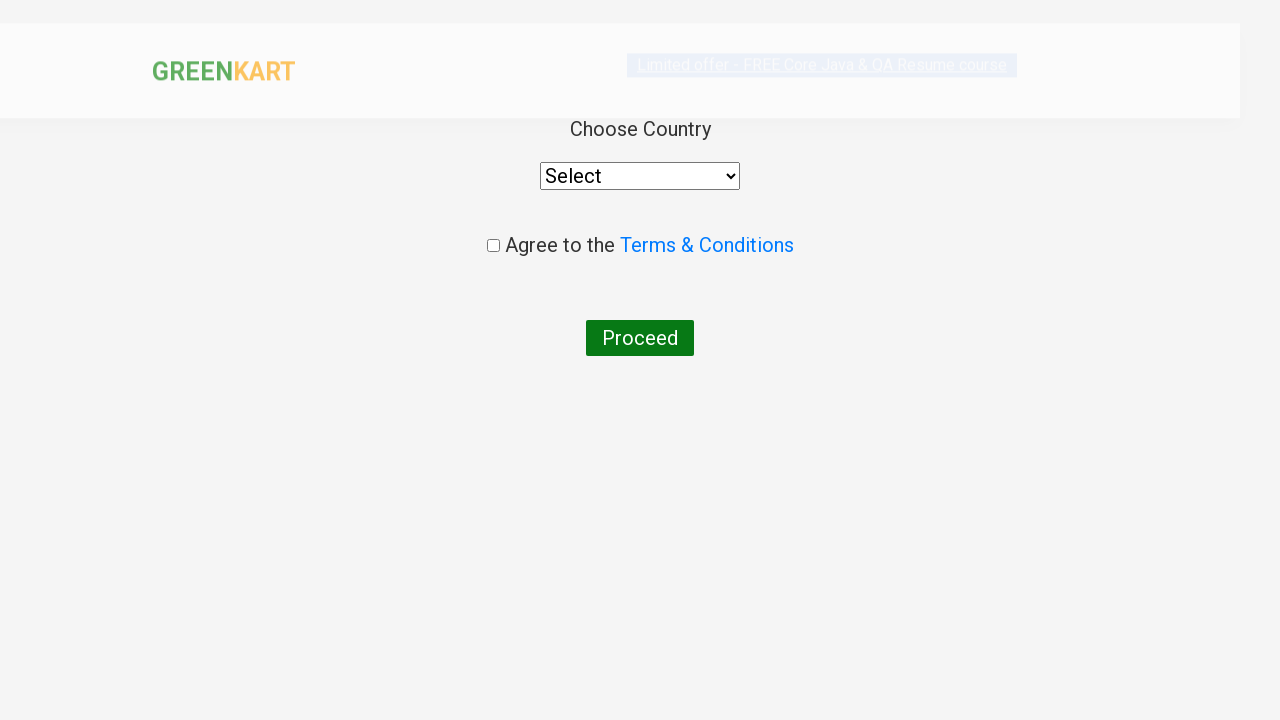

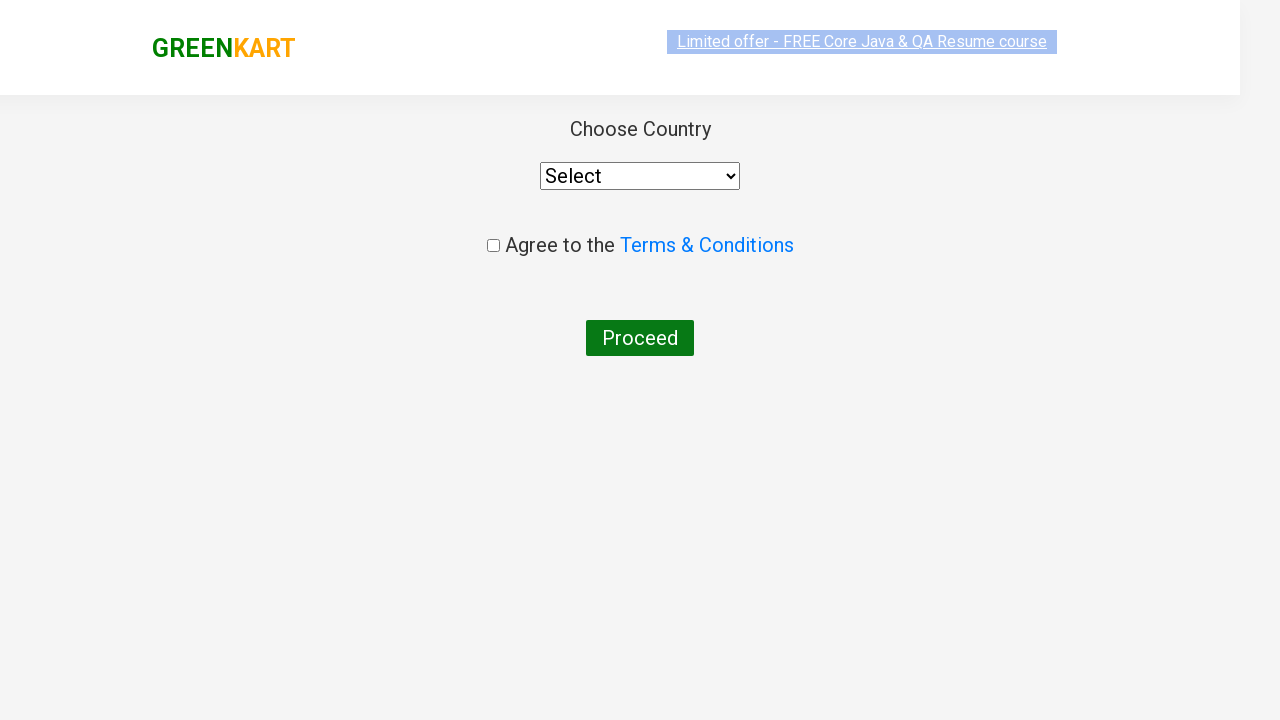